Tests interaction with a hidden element by clicking a toggle button to reveal a hidden input field, then typing text into it and pressing Enter.

Starting URL: https://testautomationpractice.blogspot.com/p/gui-elements-ajax-hidden.html

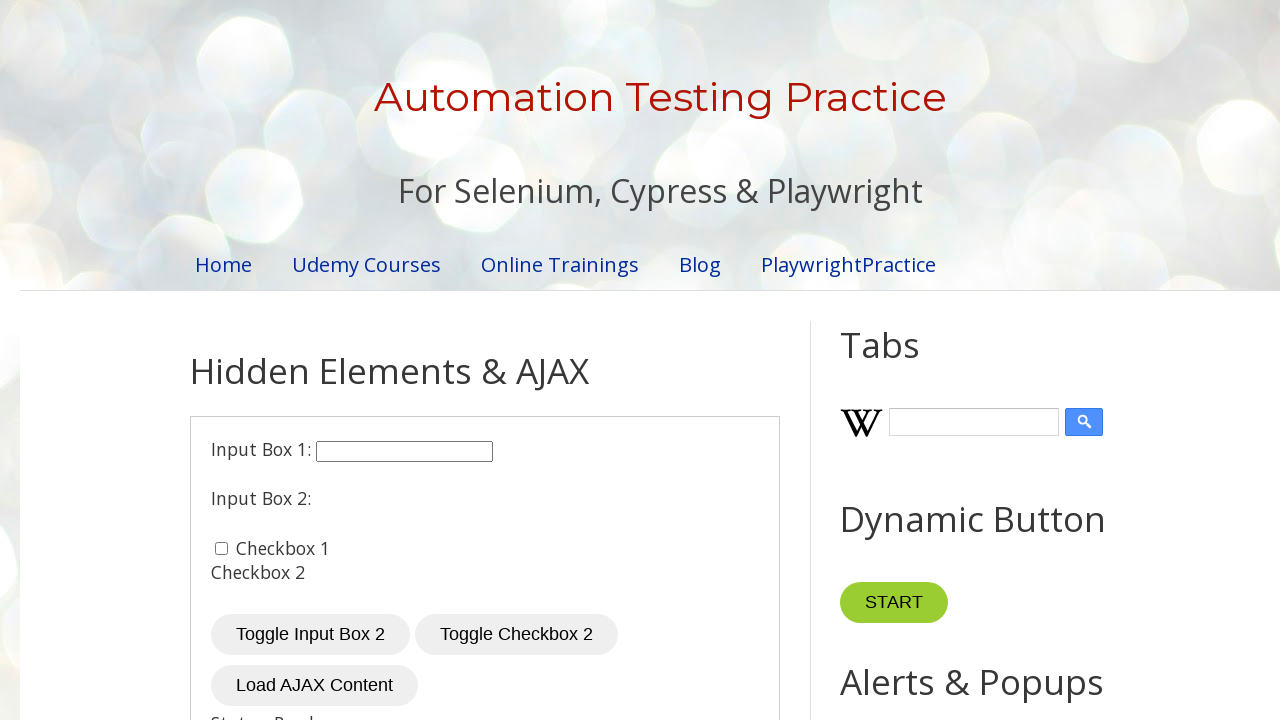

Clicked toggle button to reveal hidden input field at (310, 635) on #toggleInput
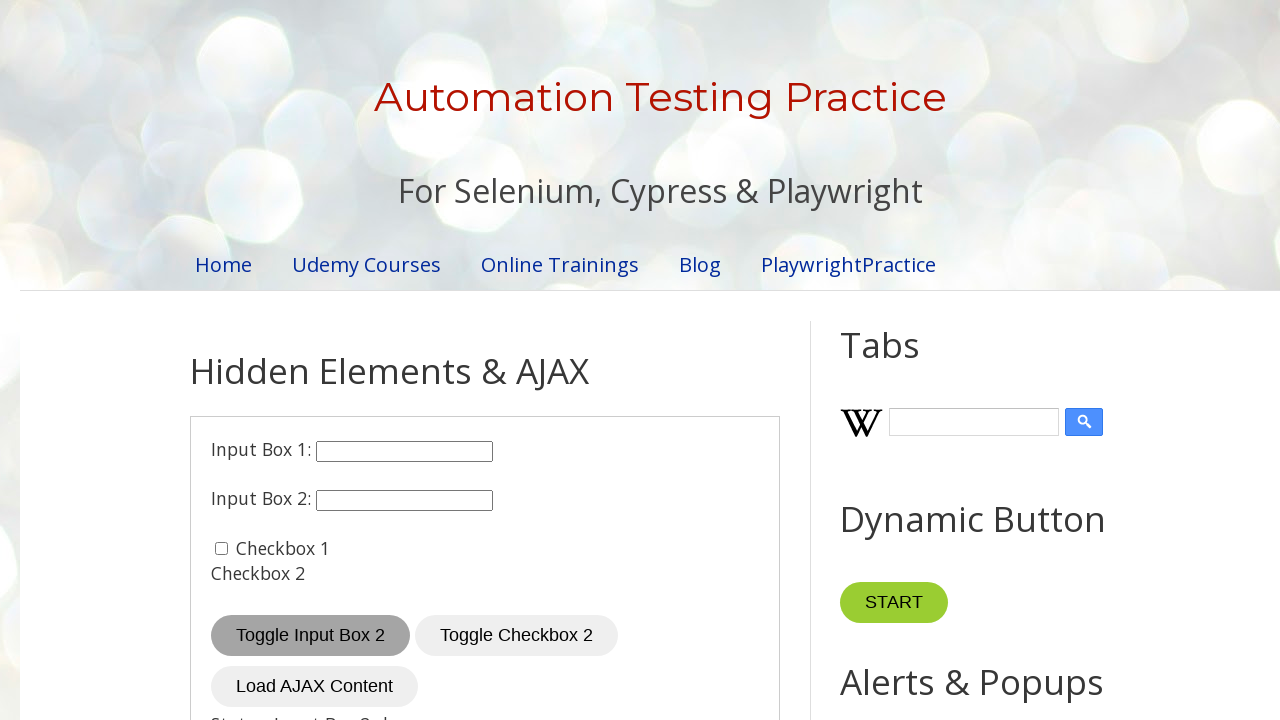

Hidden input field became visible
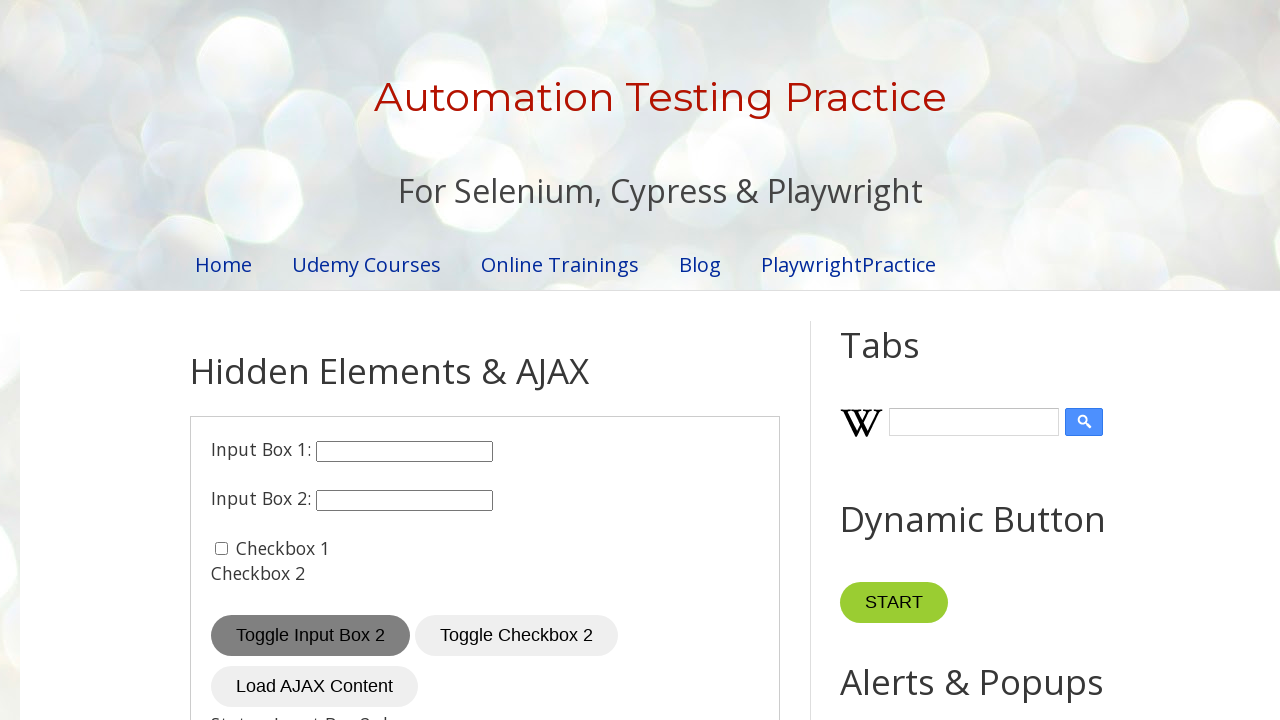

Typed 'hey' into the revealed input field on #input2
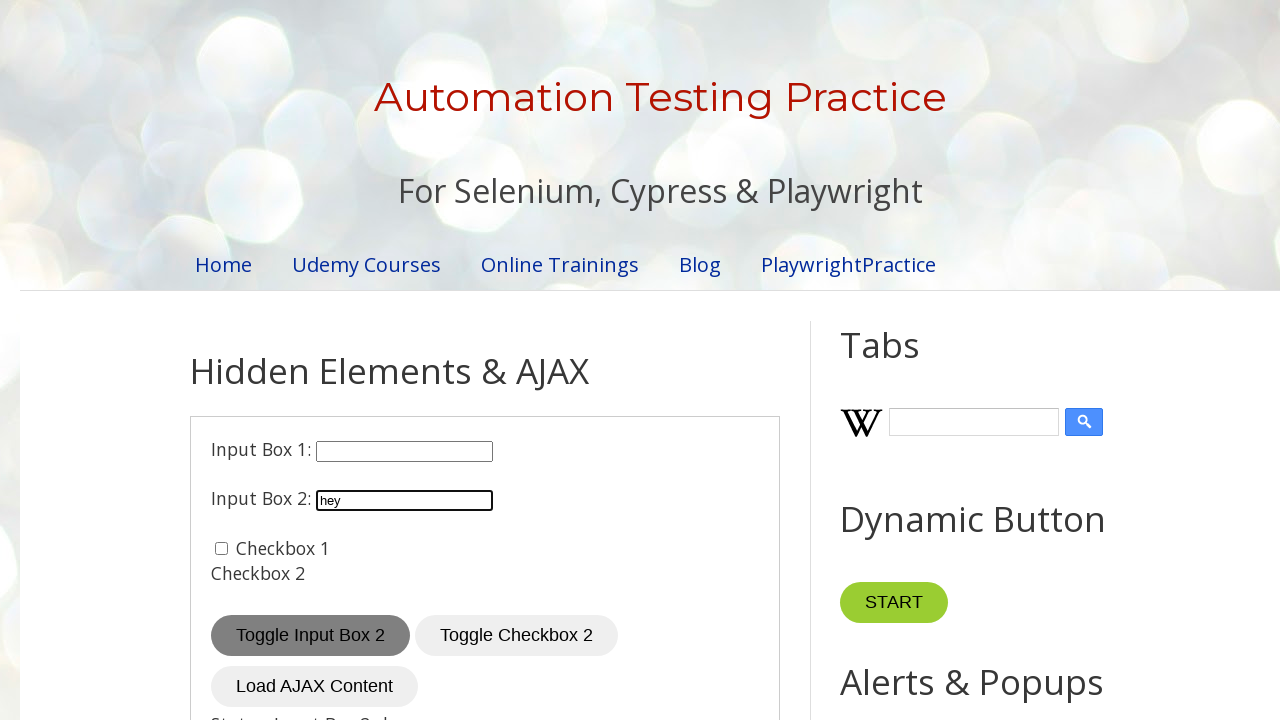

Pressed Enter key in input field on #input2
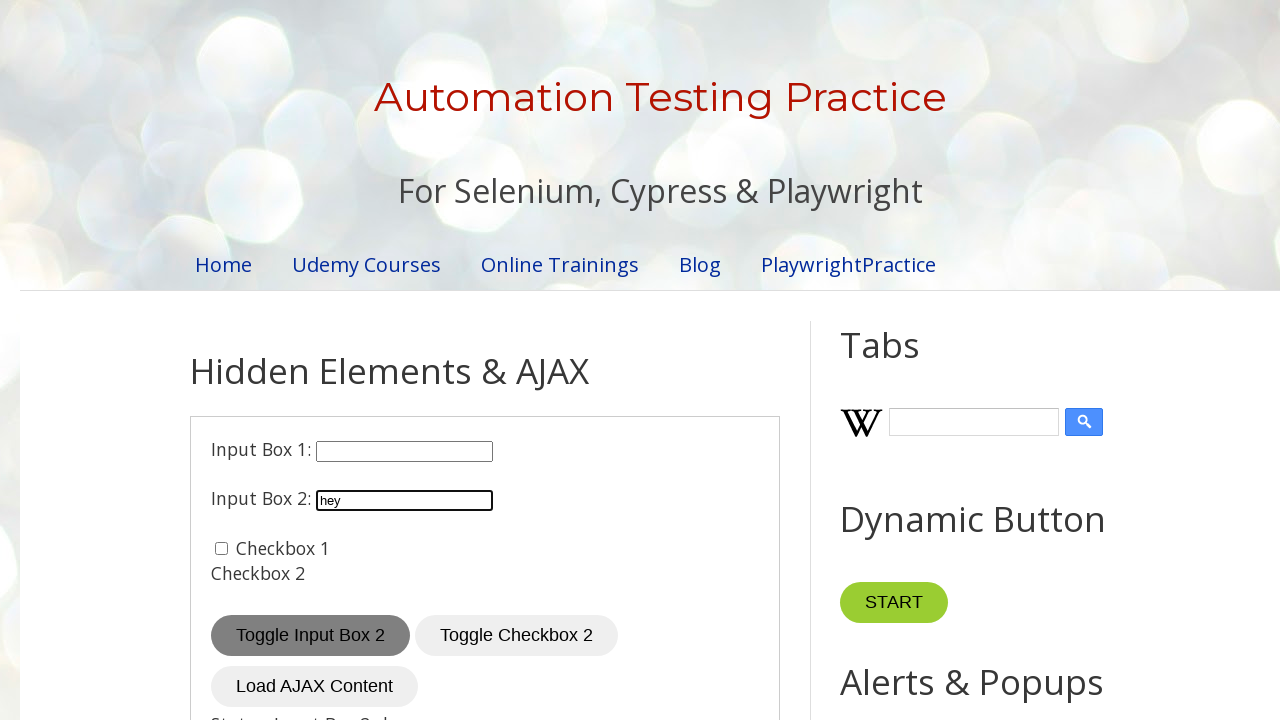

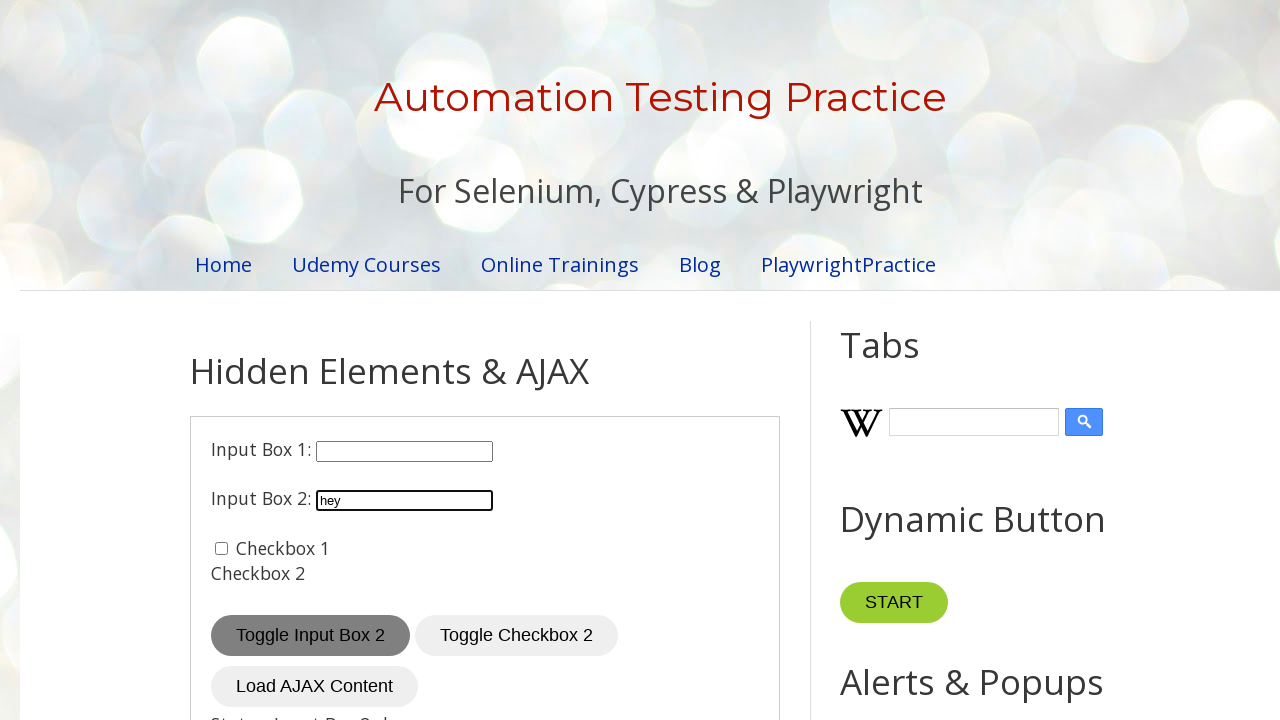